Navigates to the Udemy homepage and waits for the page to fully load

Starting URL: https://www.udemy.com/

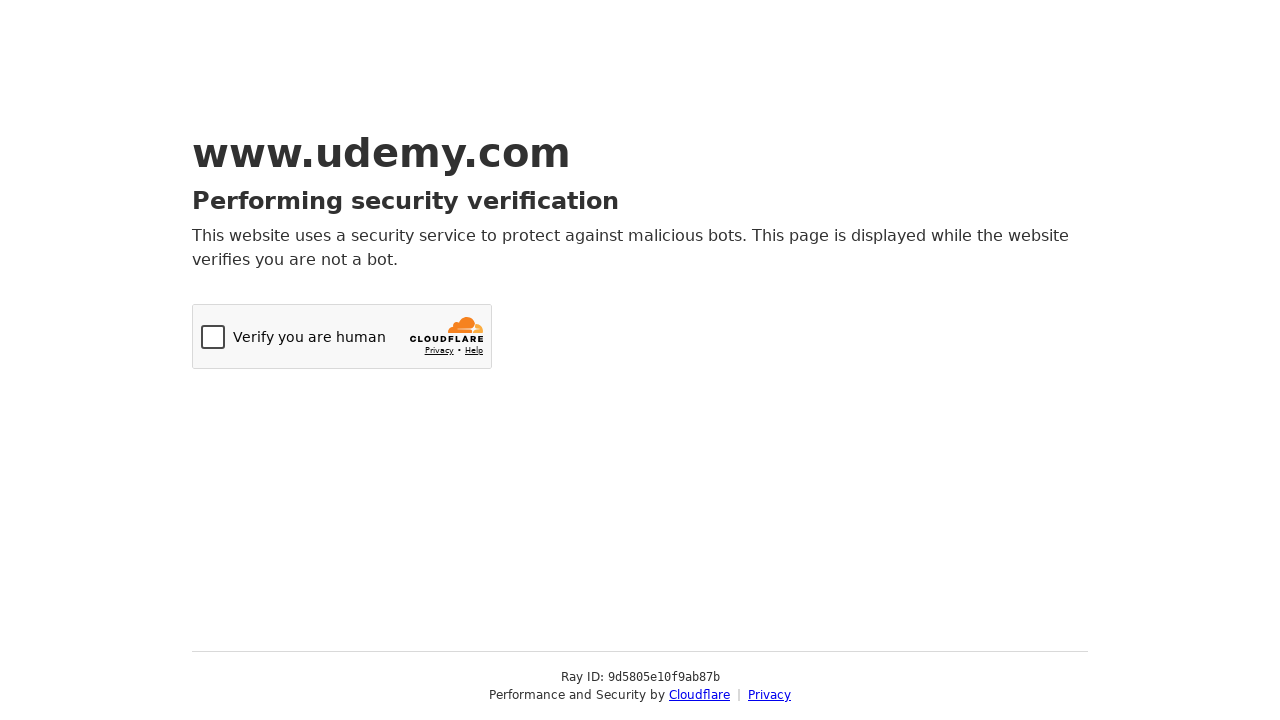

Navigated to Udemy homepage
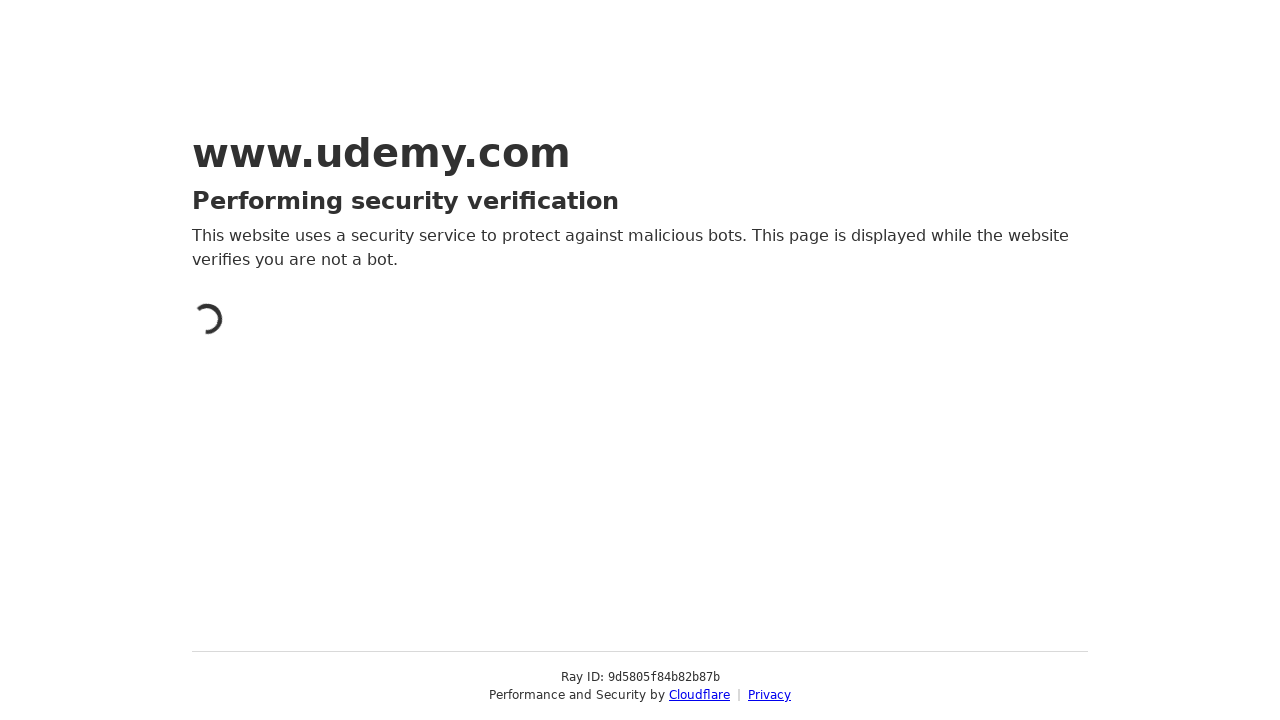

Page DOM content loaded
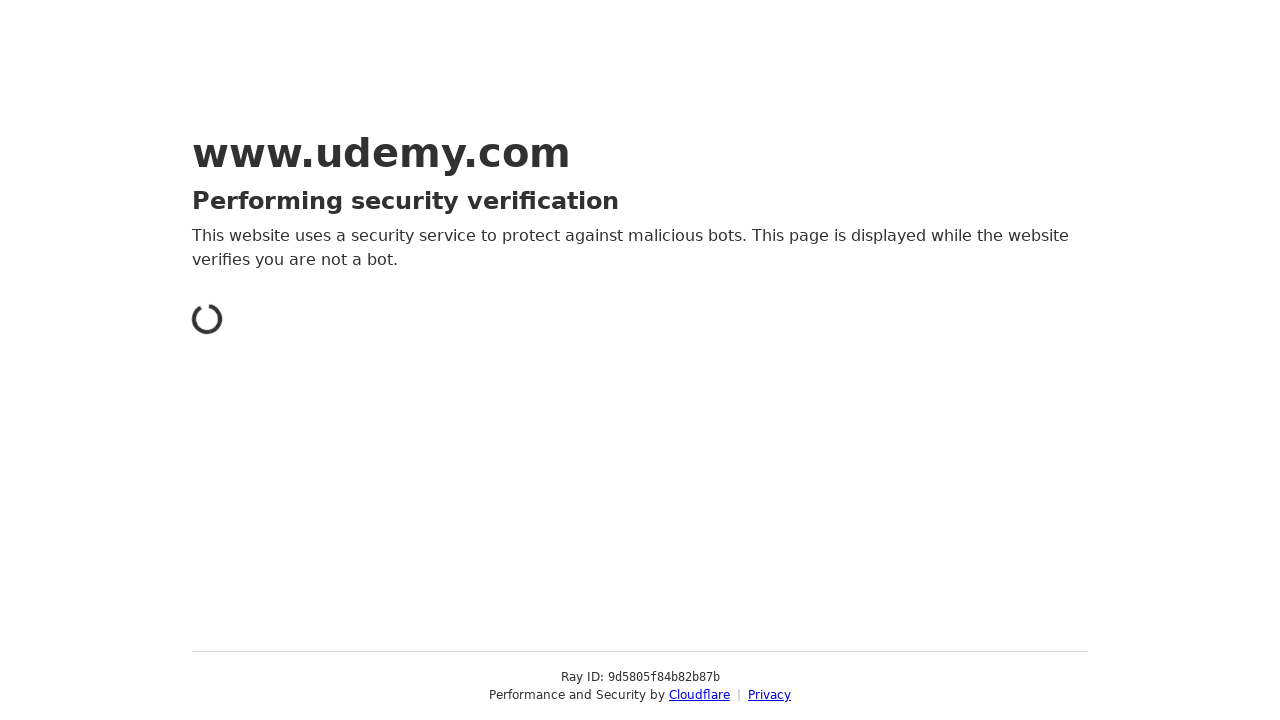

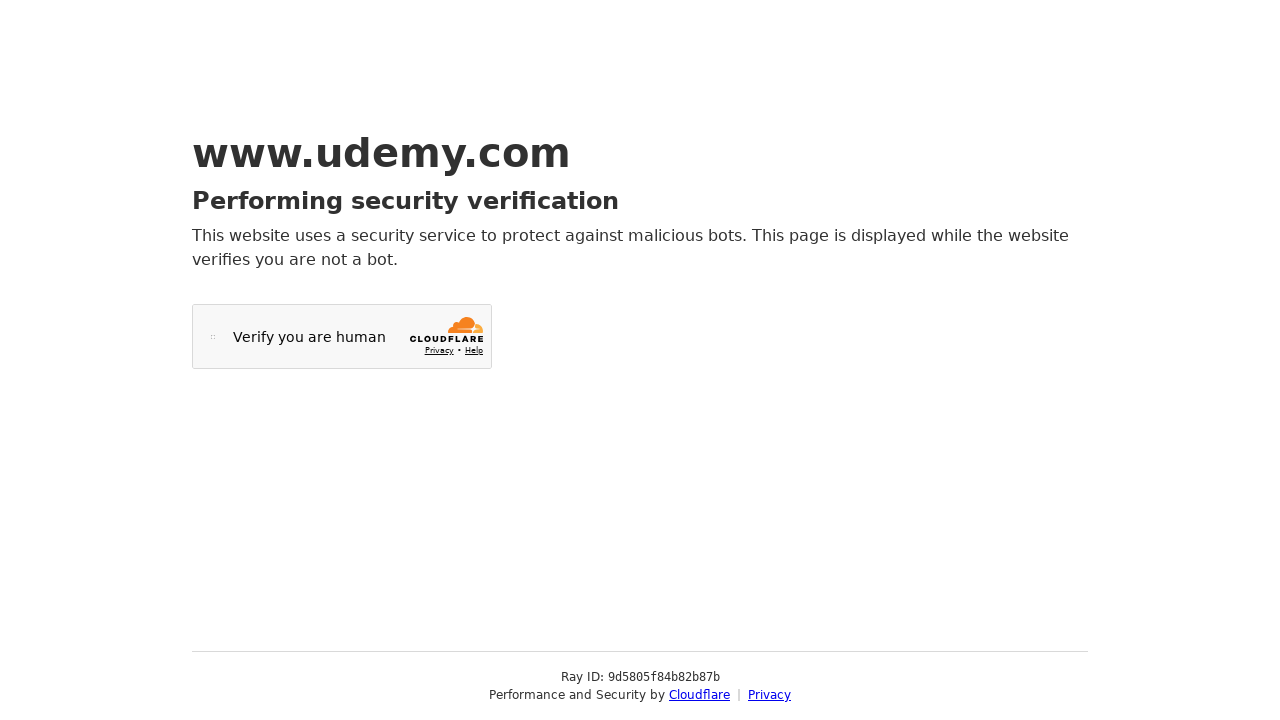